Tests multi-tab window handling by clicking "Try it Yourself" links to open multiple tabs, switching between them, clicking elements in each tab, and closing tabs.

Starting URL: https://www.w3schools.com/

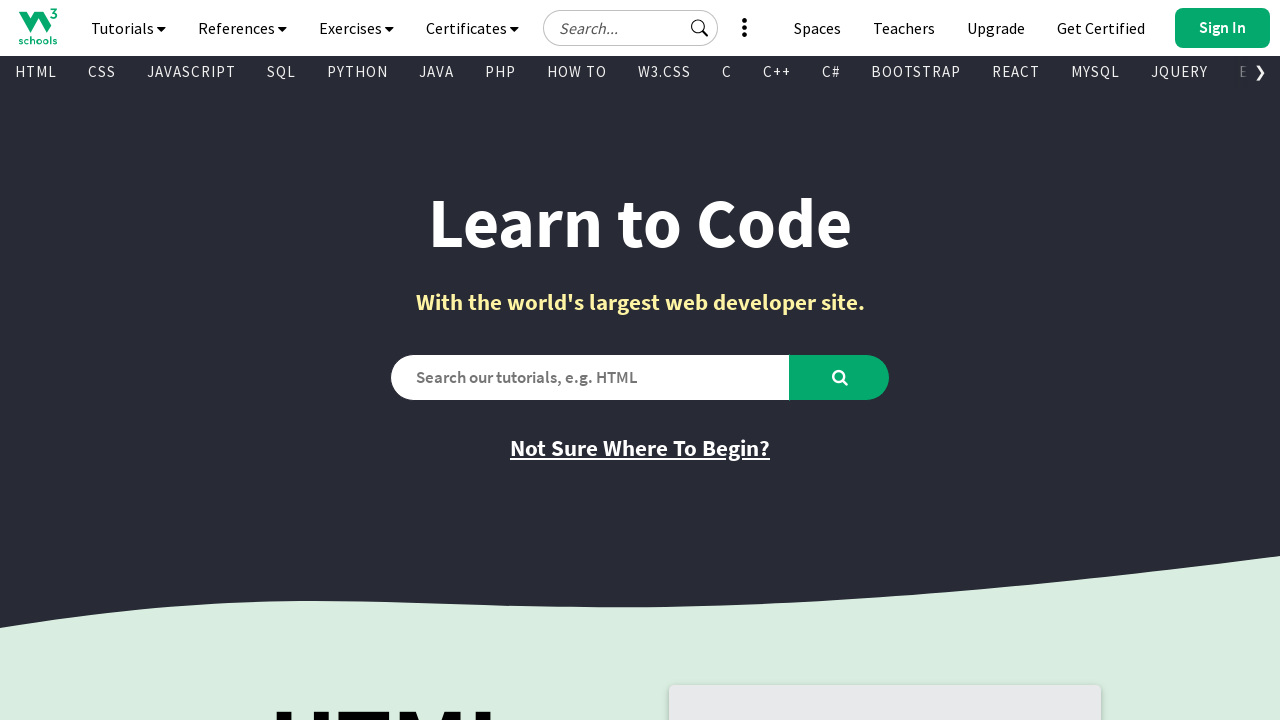

Clicked 'Try it Yourself' link to open first new tab at (785, 360) on text=Try it Yourself
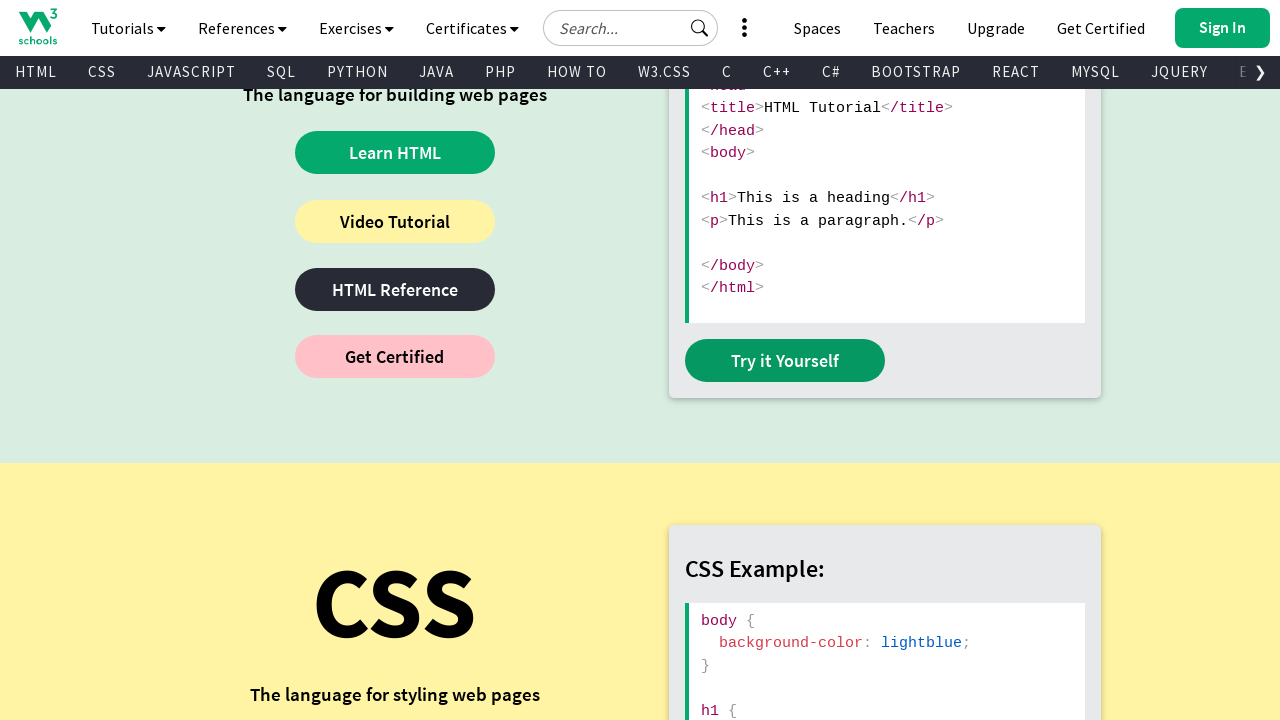

First new tab loaded successfully
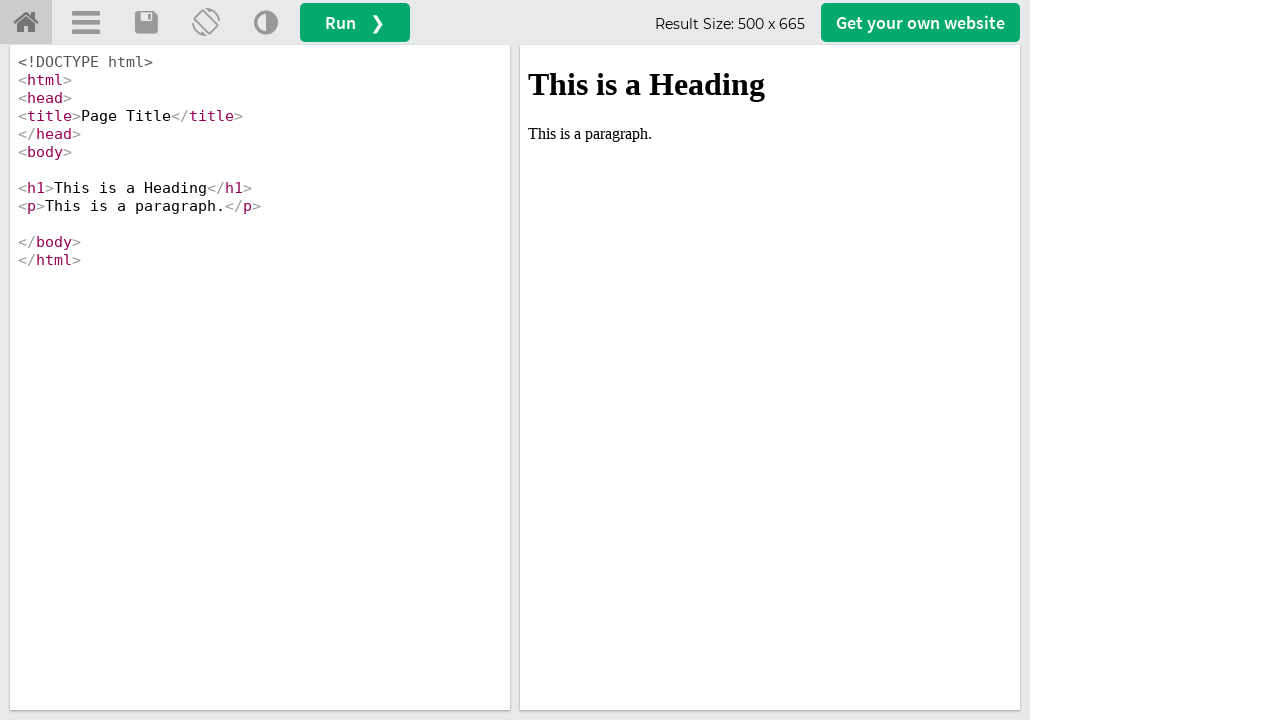

Clicked 'Try it Yourself' link to open second new tab at (785, 360) on text=Try it Yourself
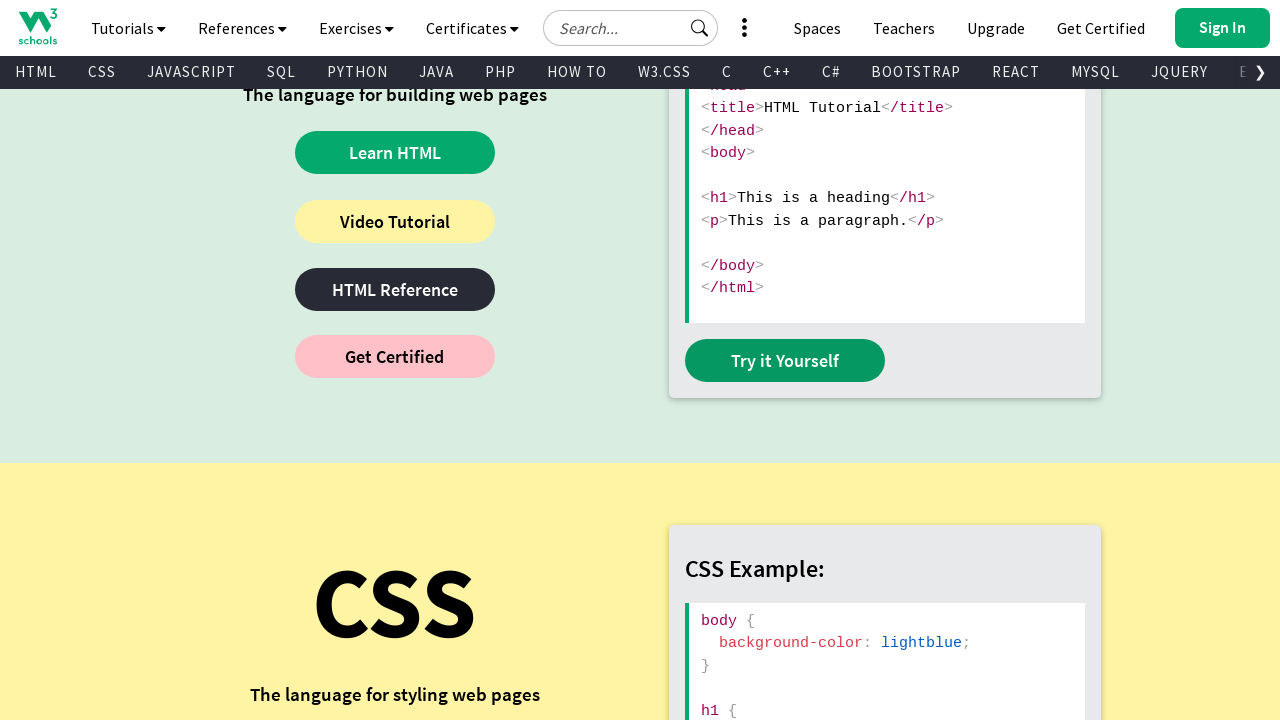

Second new tab loaded successfully
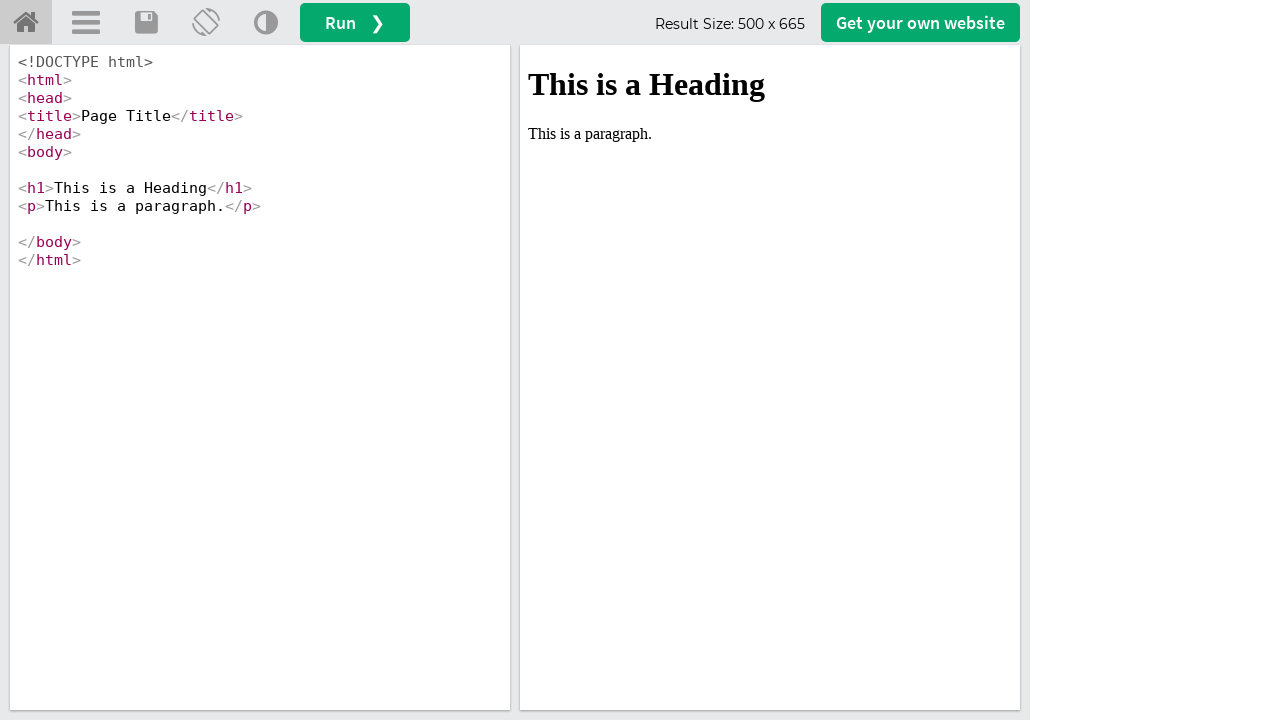

Clicked 'Try it Yourself' link to open third new tab at (785, 360) on text=Try it Yourself
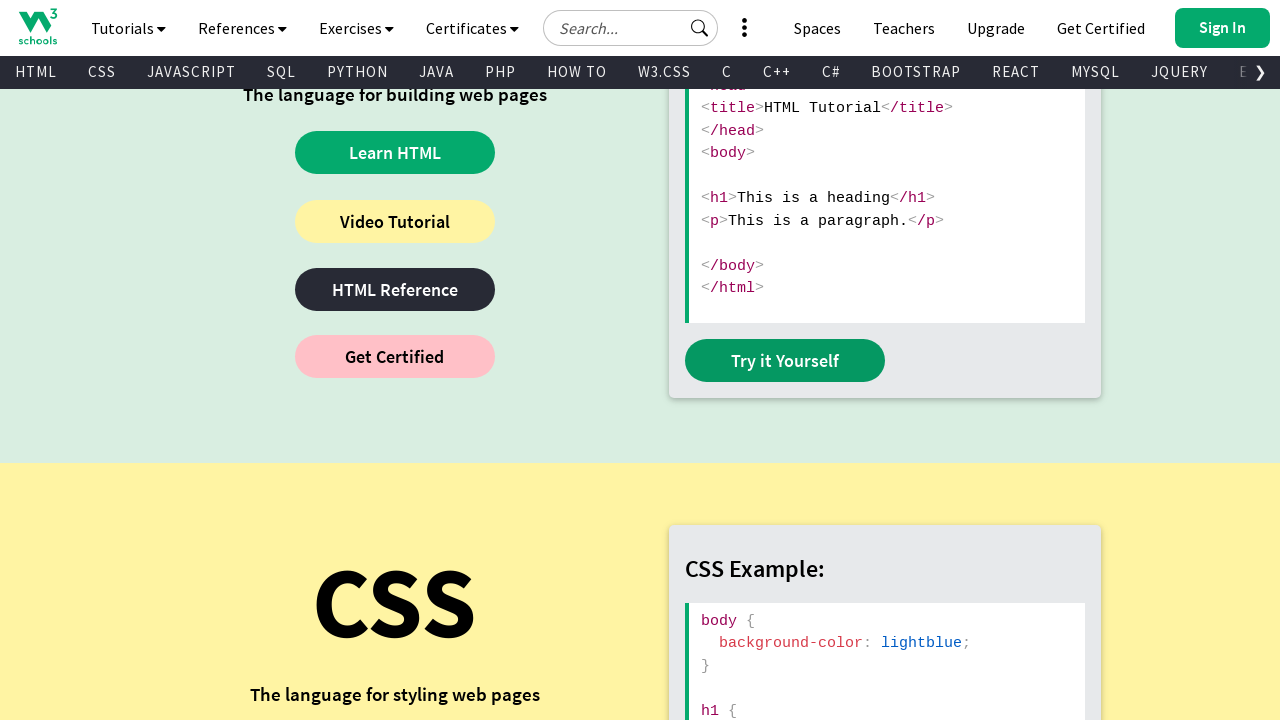

Third new tab loaded successfully
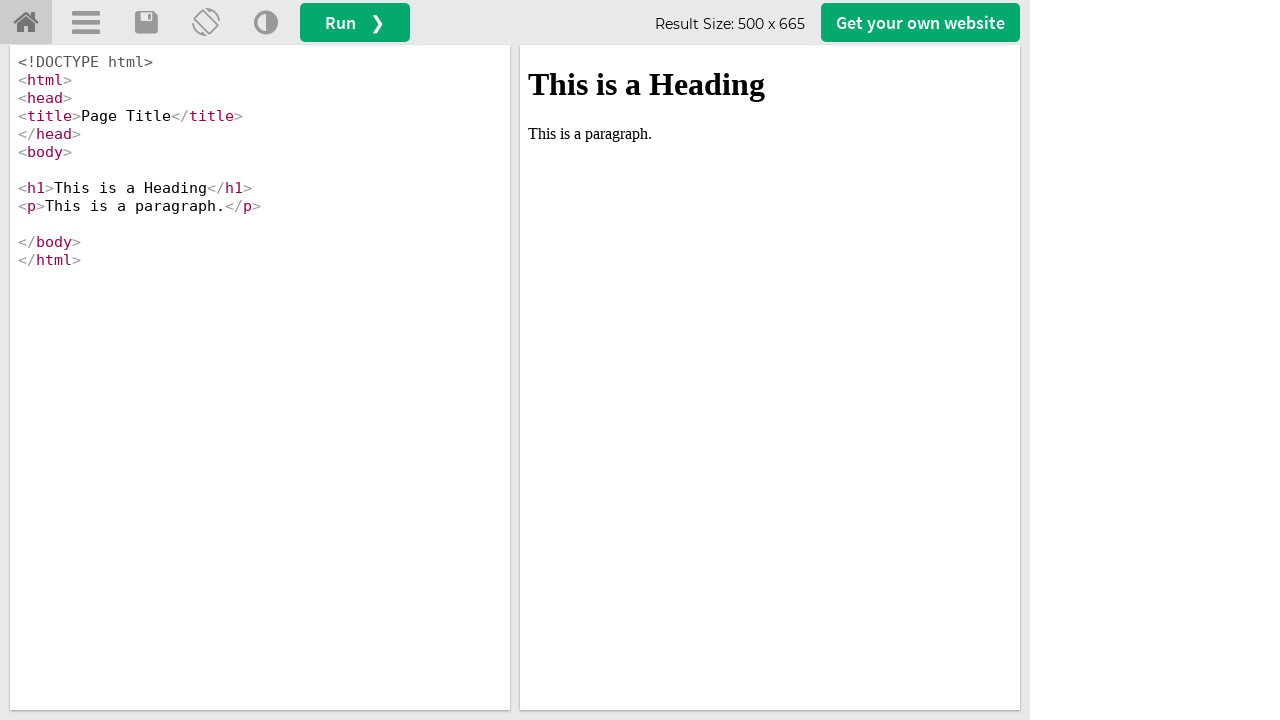

Switched to first new tab
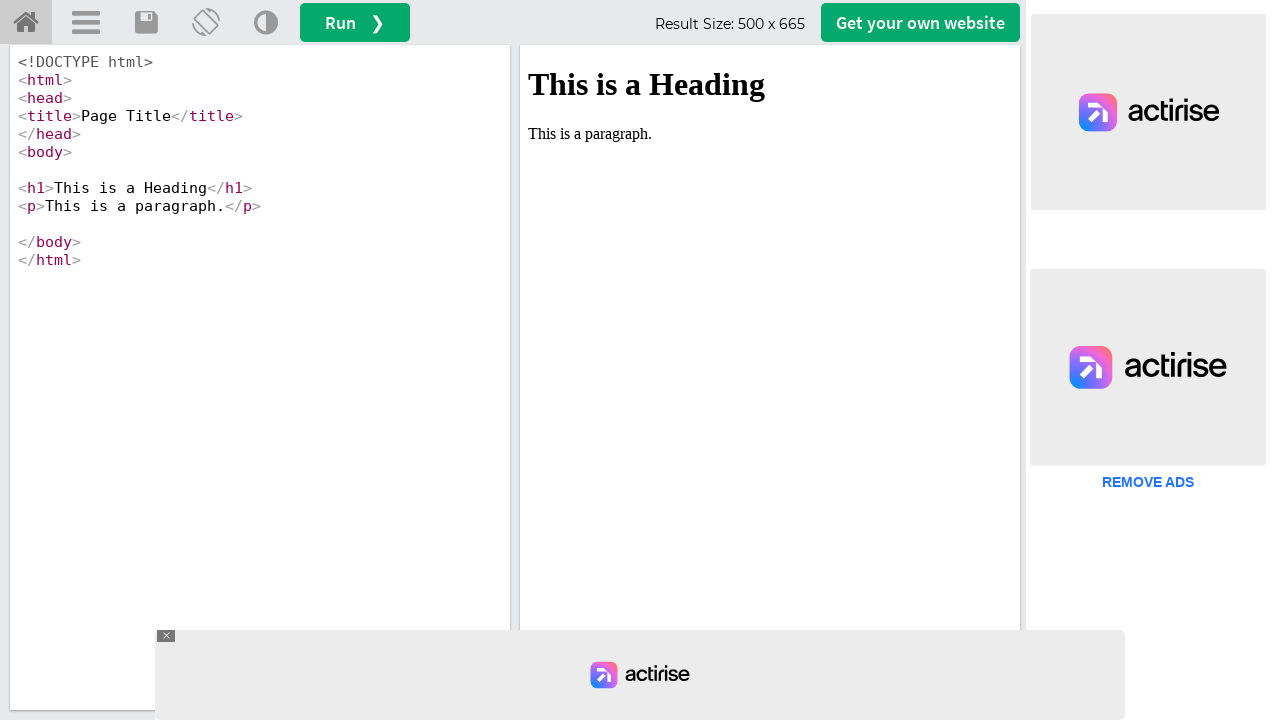

Clicked theme button in first tab at (266, 23) on a[onclick='retheme()']
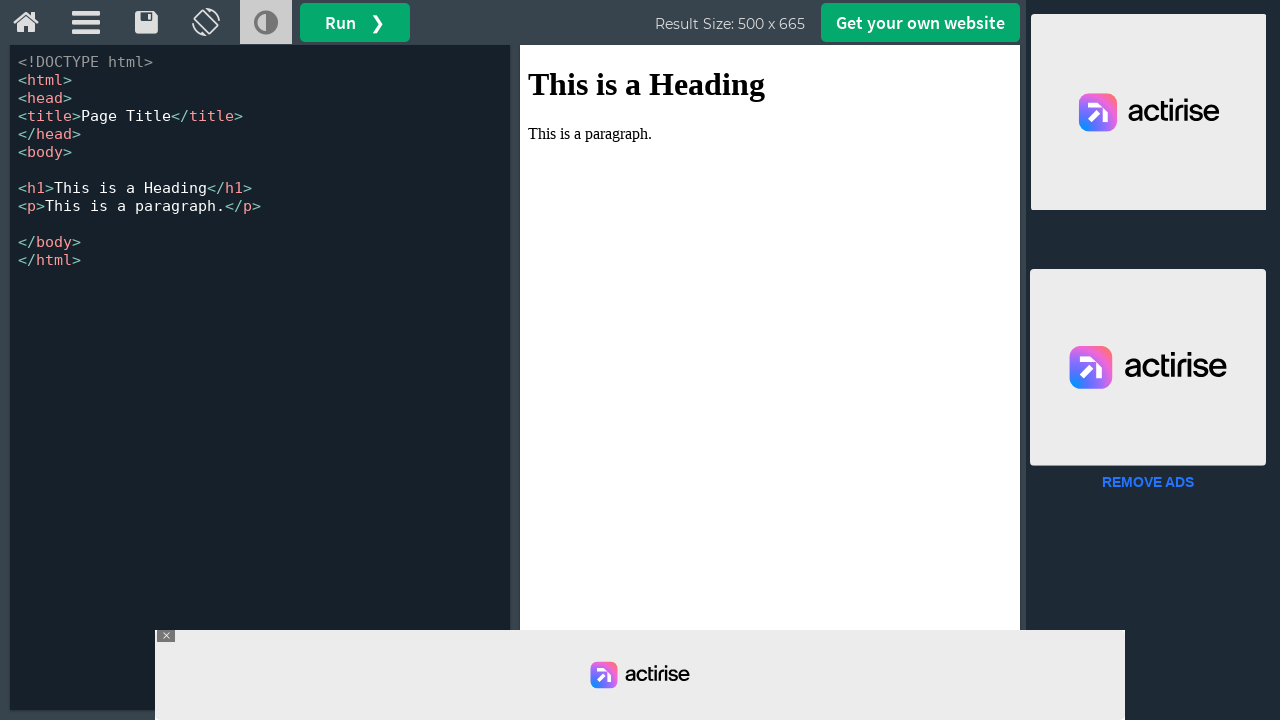

Switched to second new tab
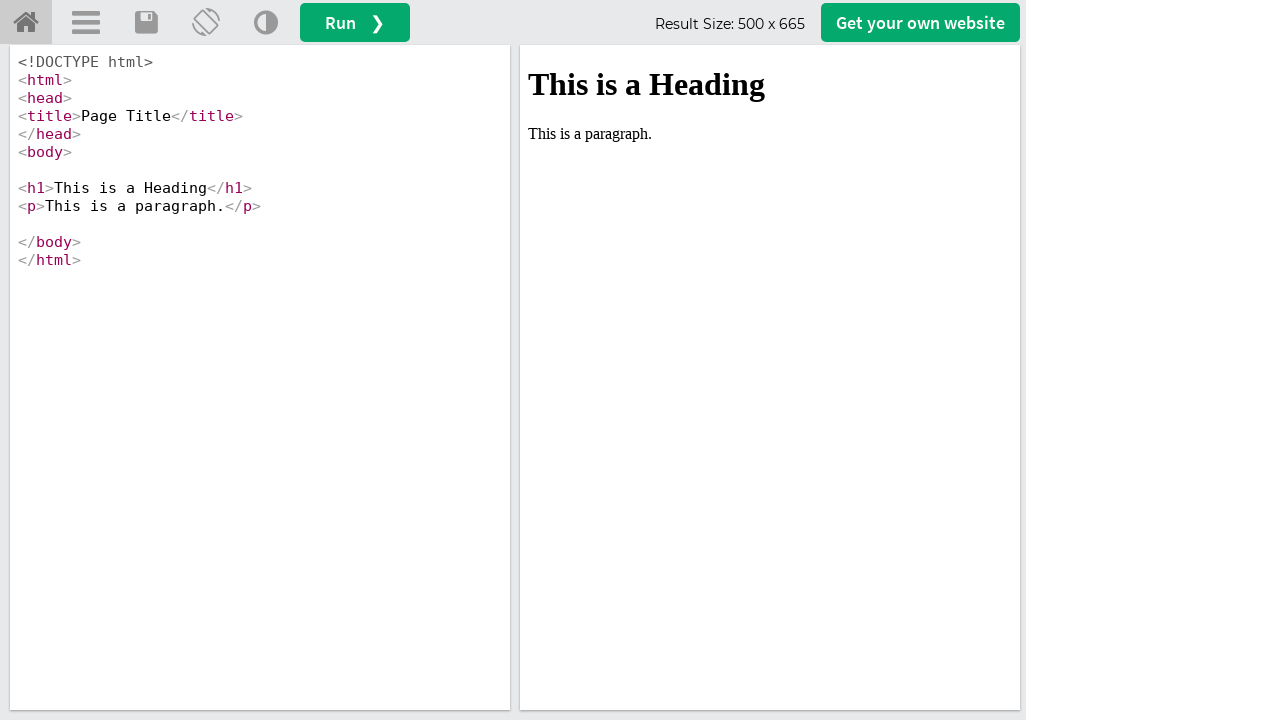

Clicked menu button in second tab at (86, 23) on #menuButton
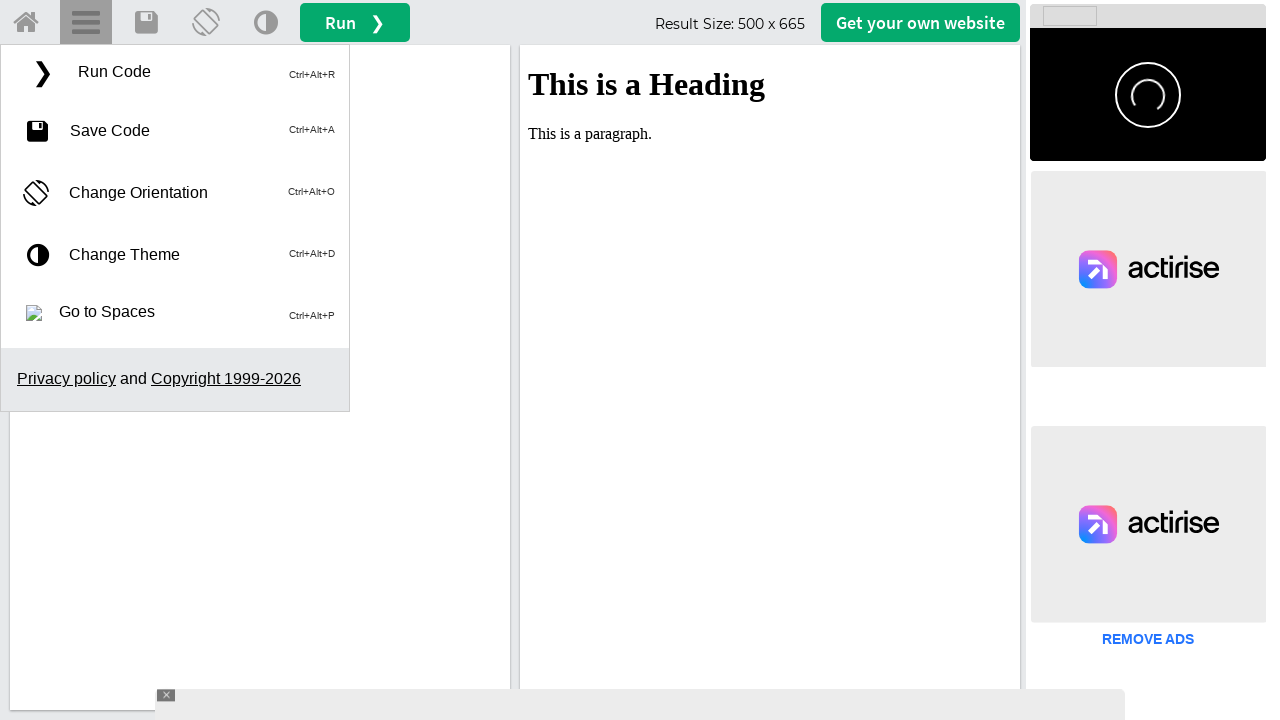

Closed second tab
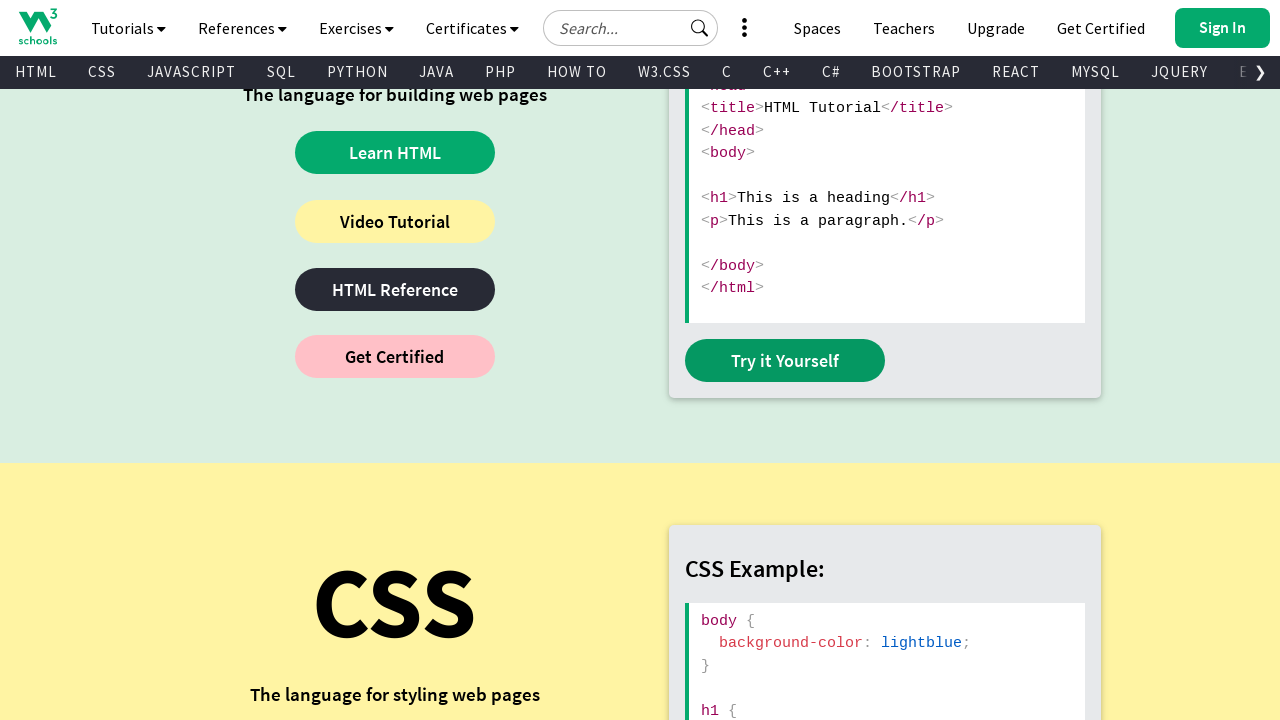

Switched to third new tab
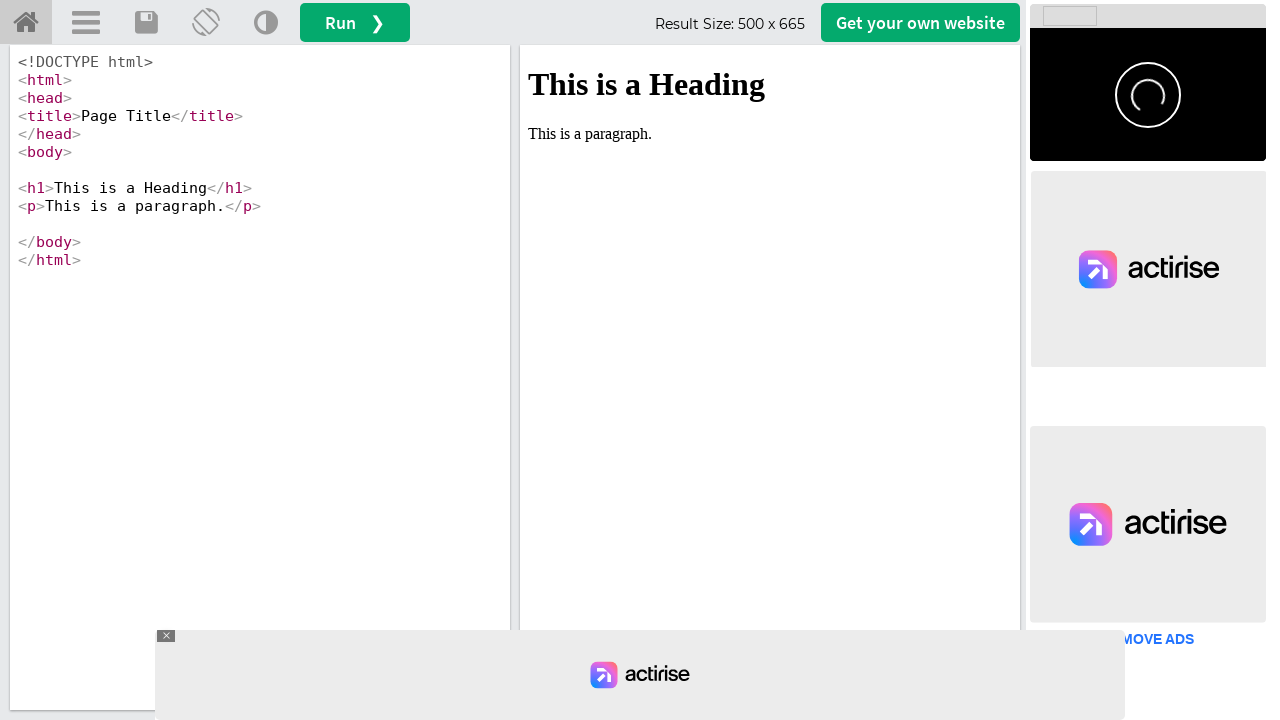

Clicked theme button in third tab at (266, 23) on a[onclick='retheme()']
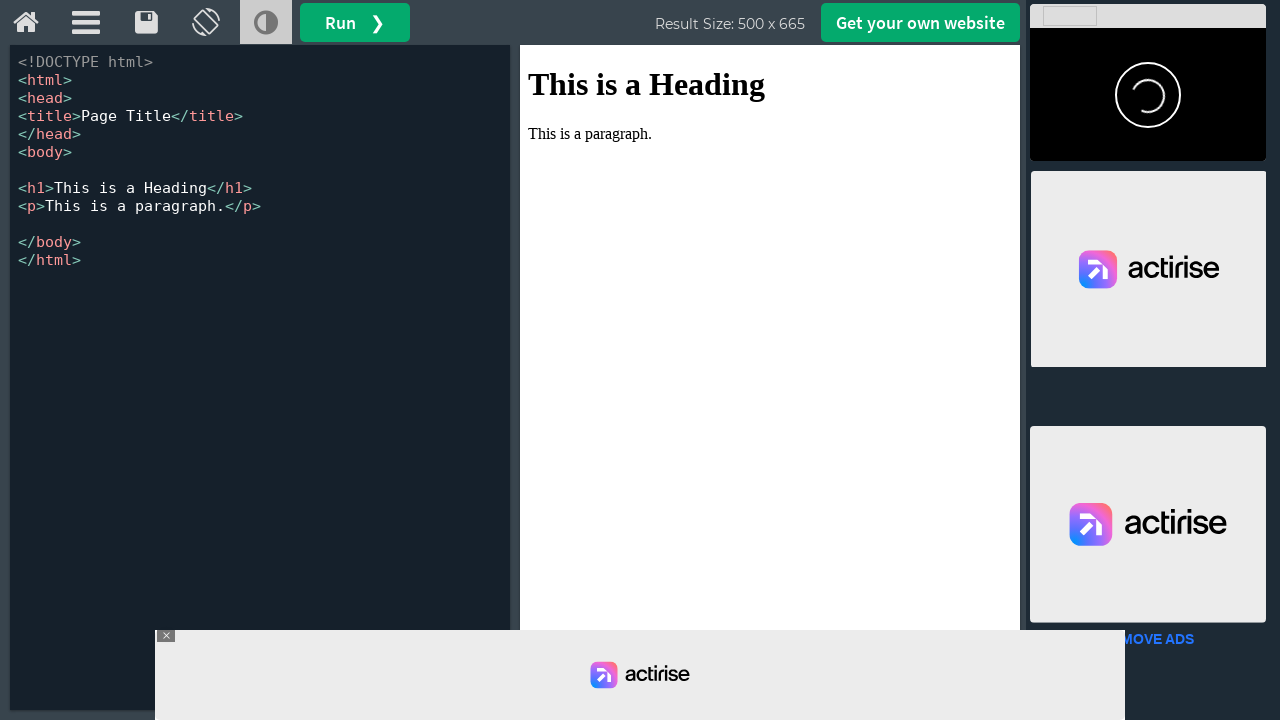

Closed third tab
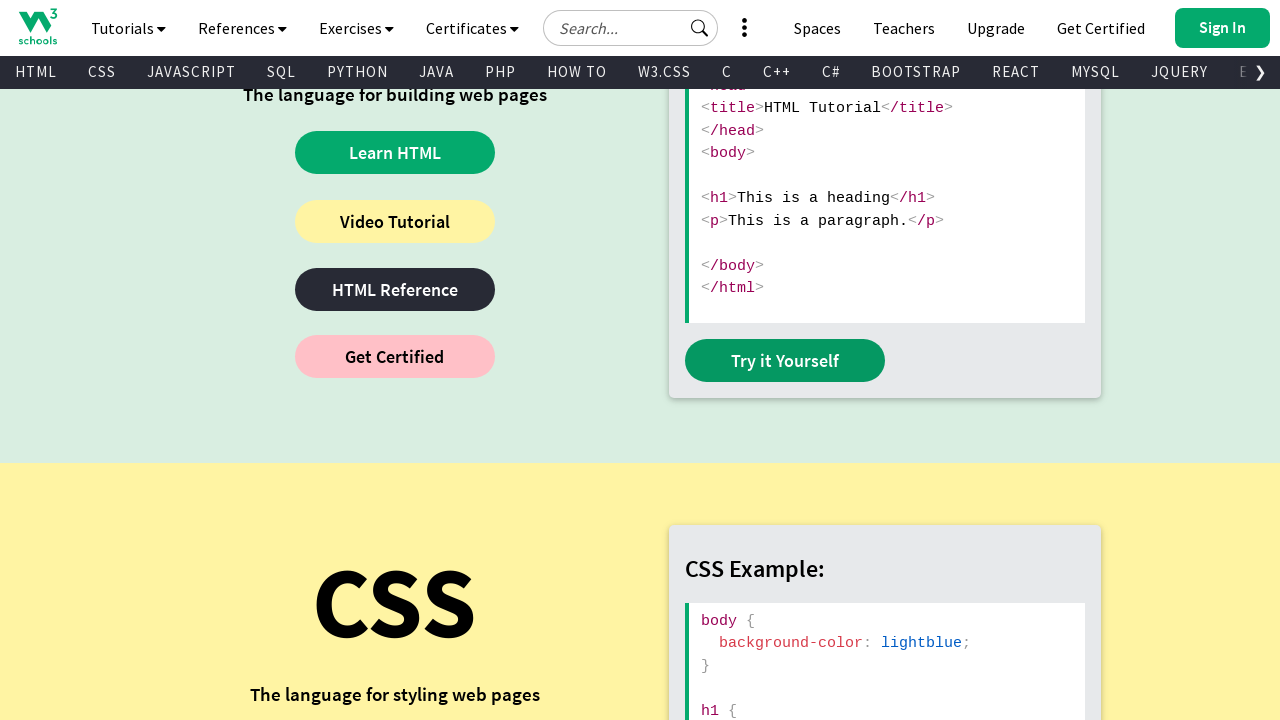

Switched back to main page
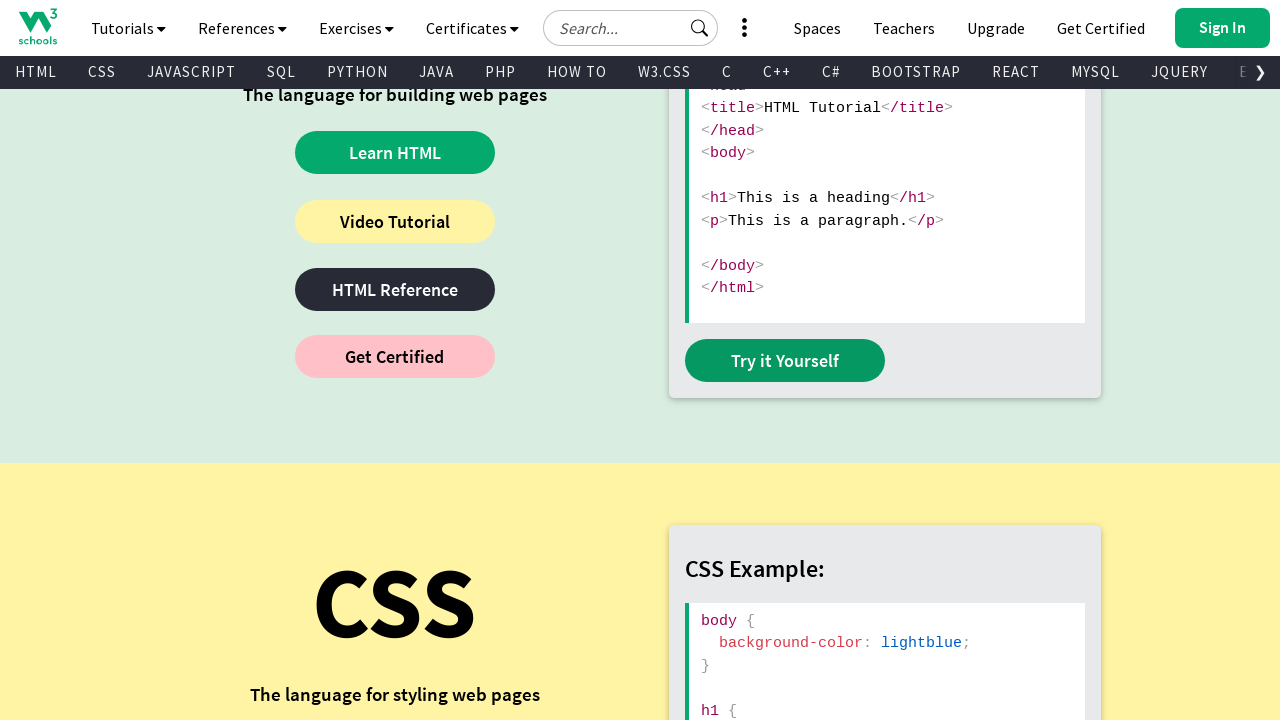

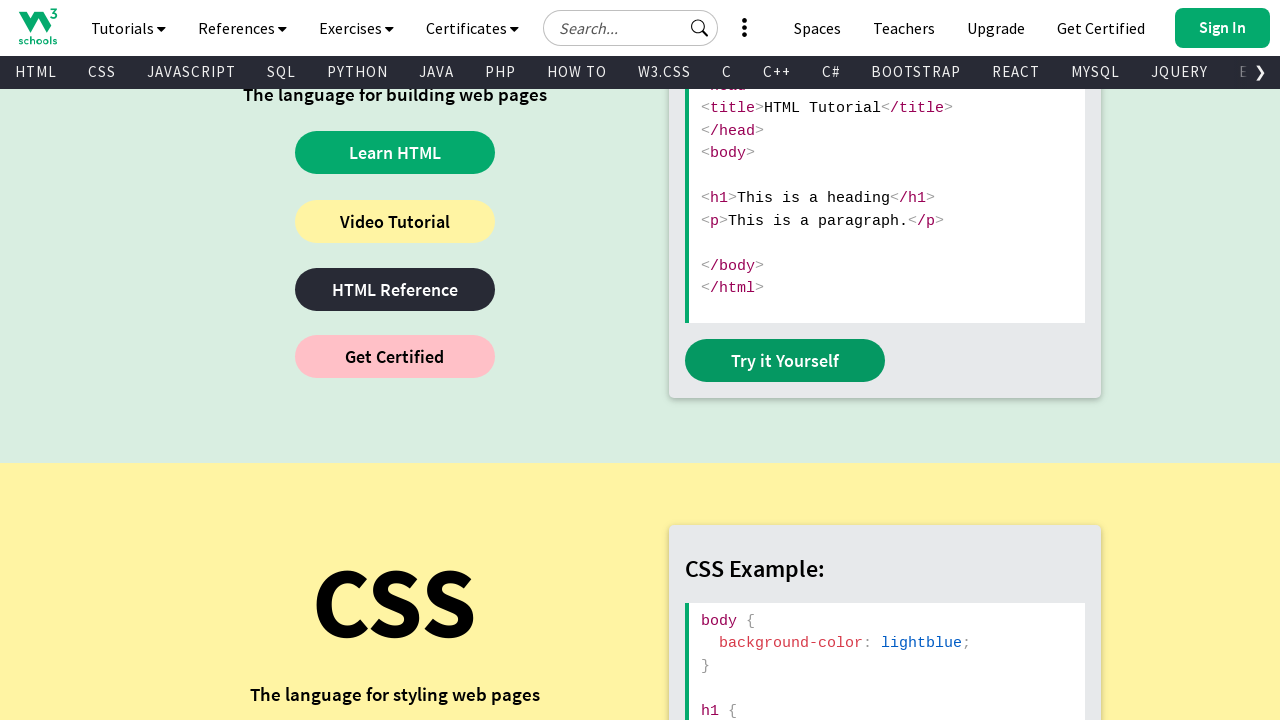